Tests text box form without placeholder by navigating to that section, filling registration fields, and submitting the form

Starting URL: https://demoapps.qspiders.com/ui

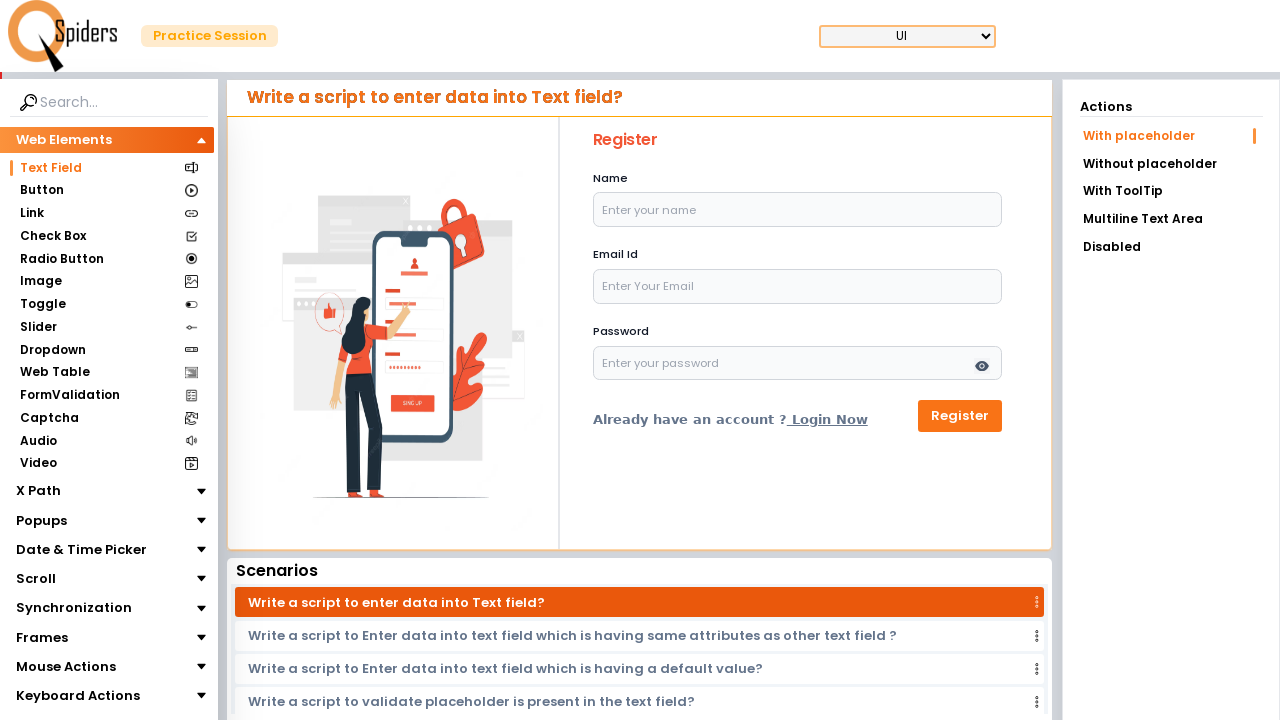

Navigated to 'Without placeholder' section at (1171, 164) on xpath=//li[text()='Without placeholder']
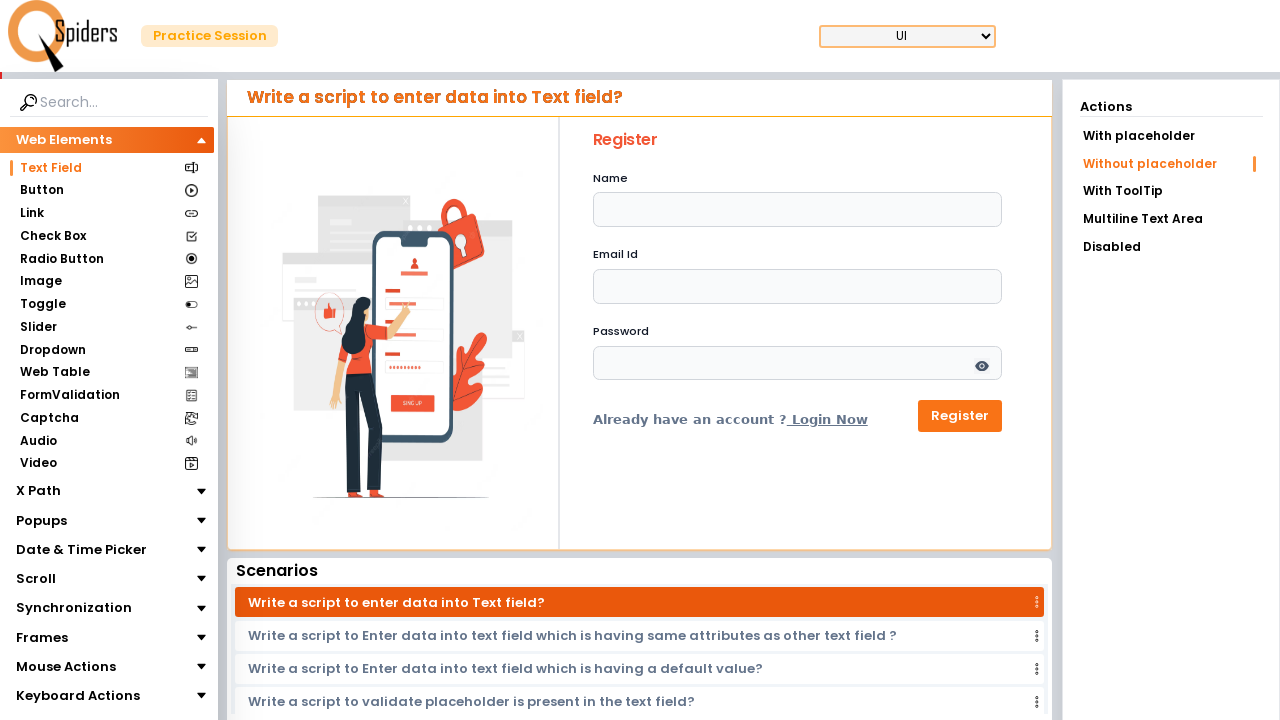

Filled name field with 'Veera' on #name
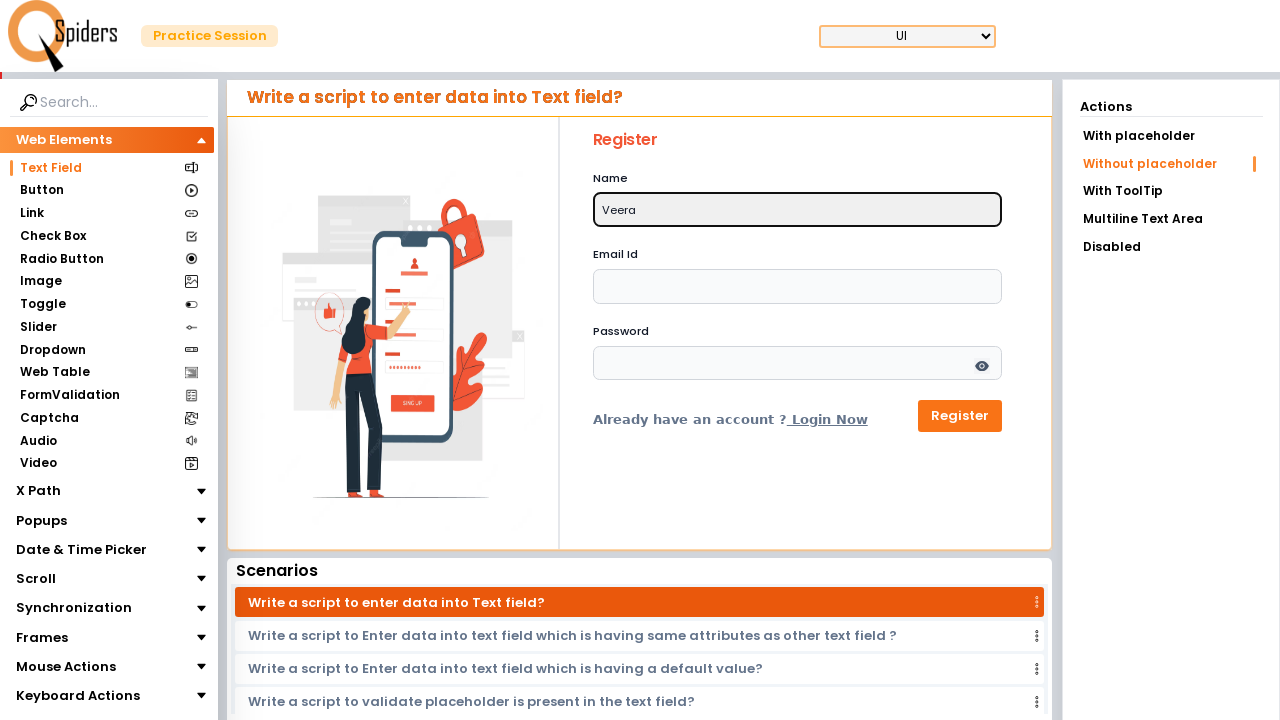

Filled email field with 'veera@gmail.com' on #email
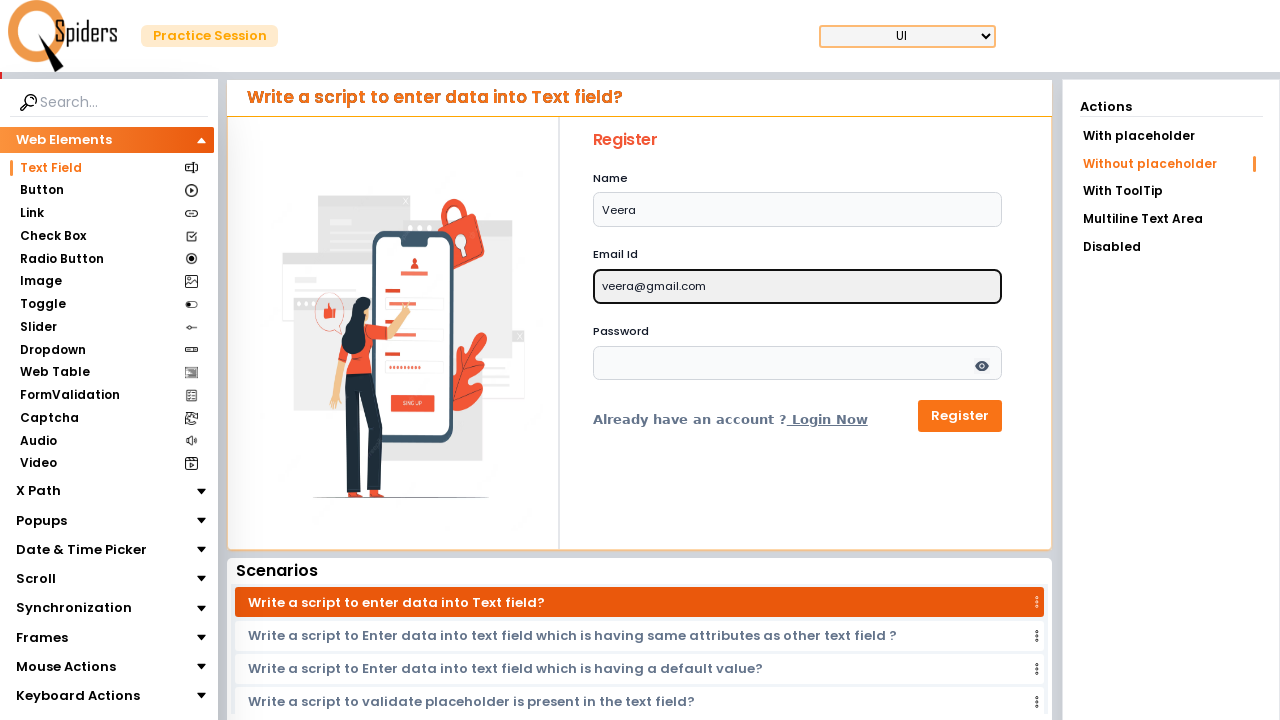

Filled password field with 'veera123' on #password
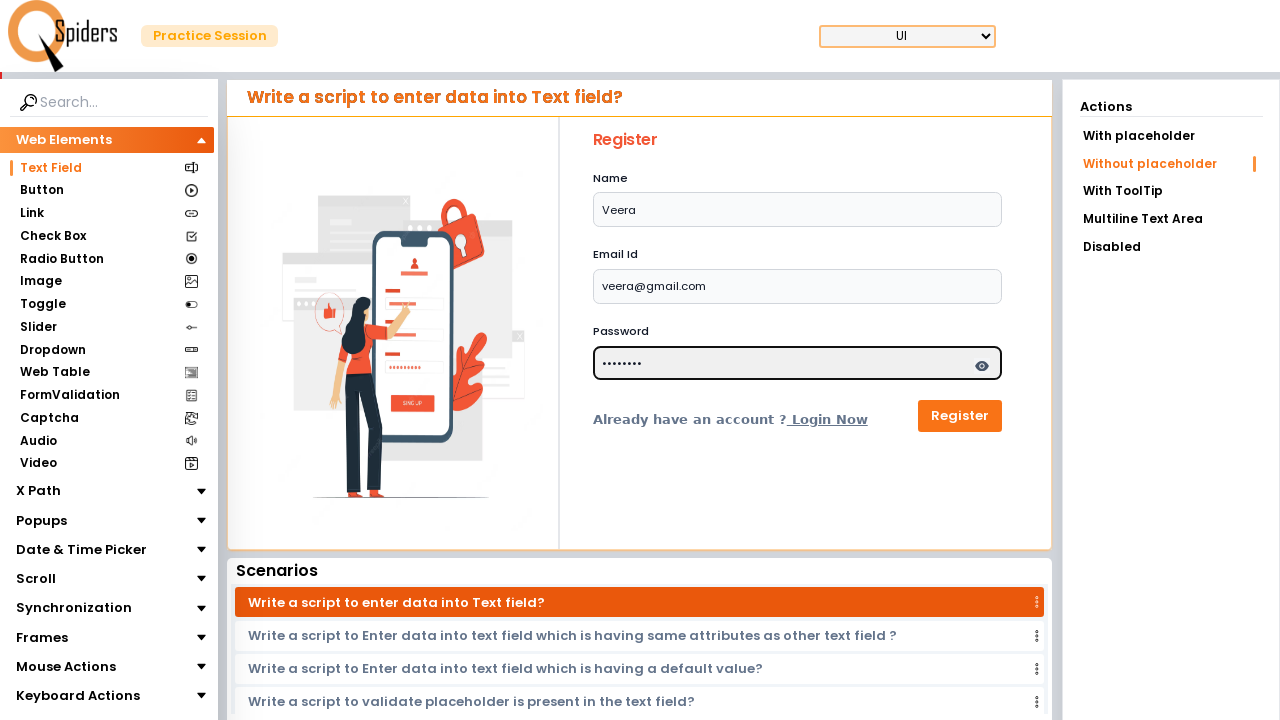

Clicked Register button to submit the form at (960, 416) on xpath=//button[text()='Register']
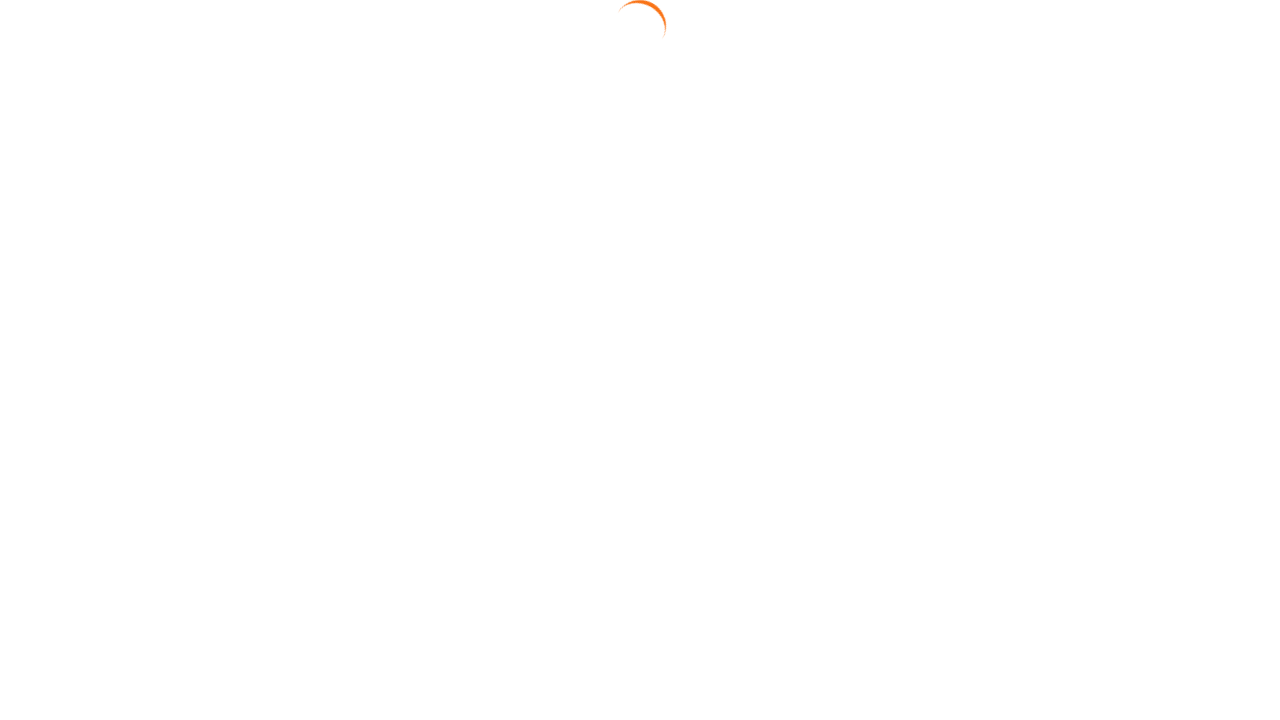

Waited 2 seconds for form submission to complete
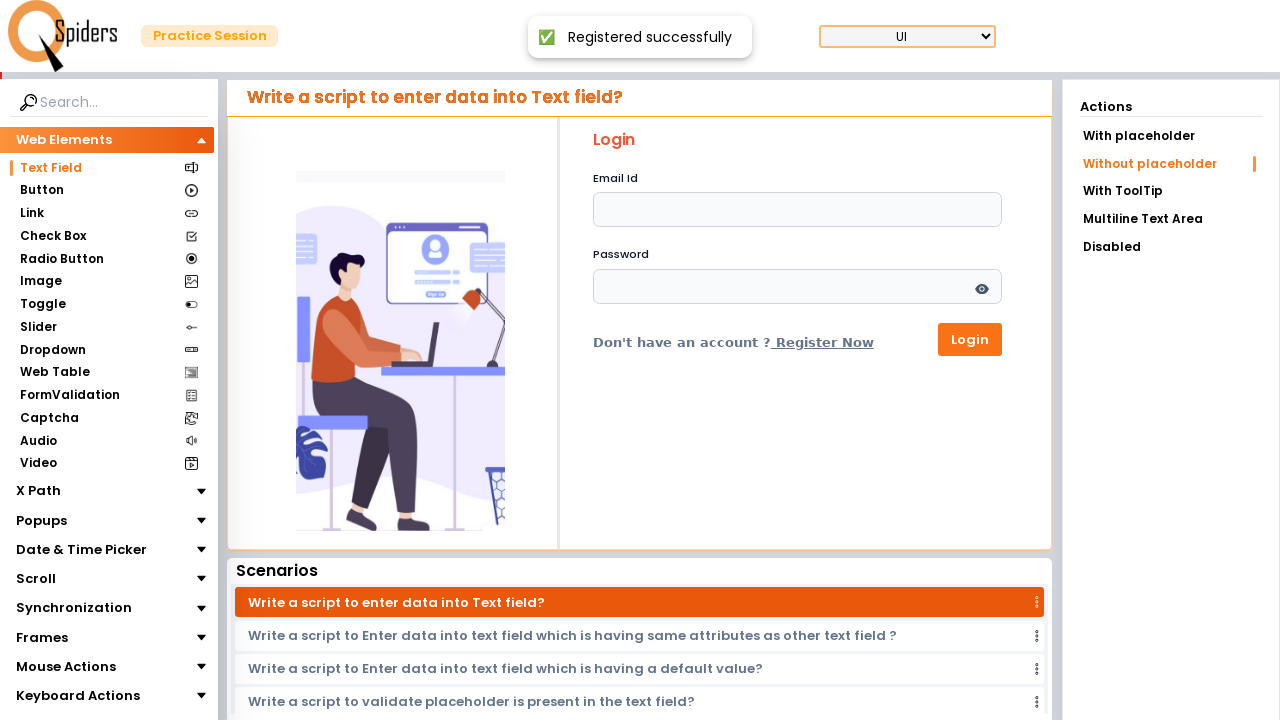

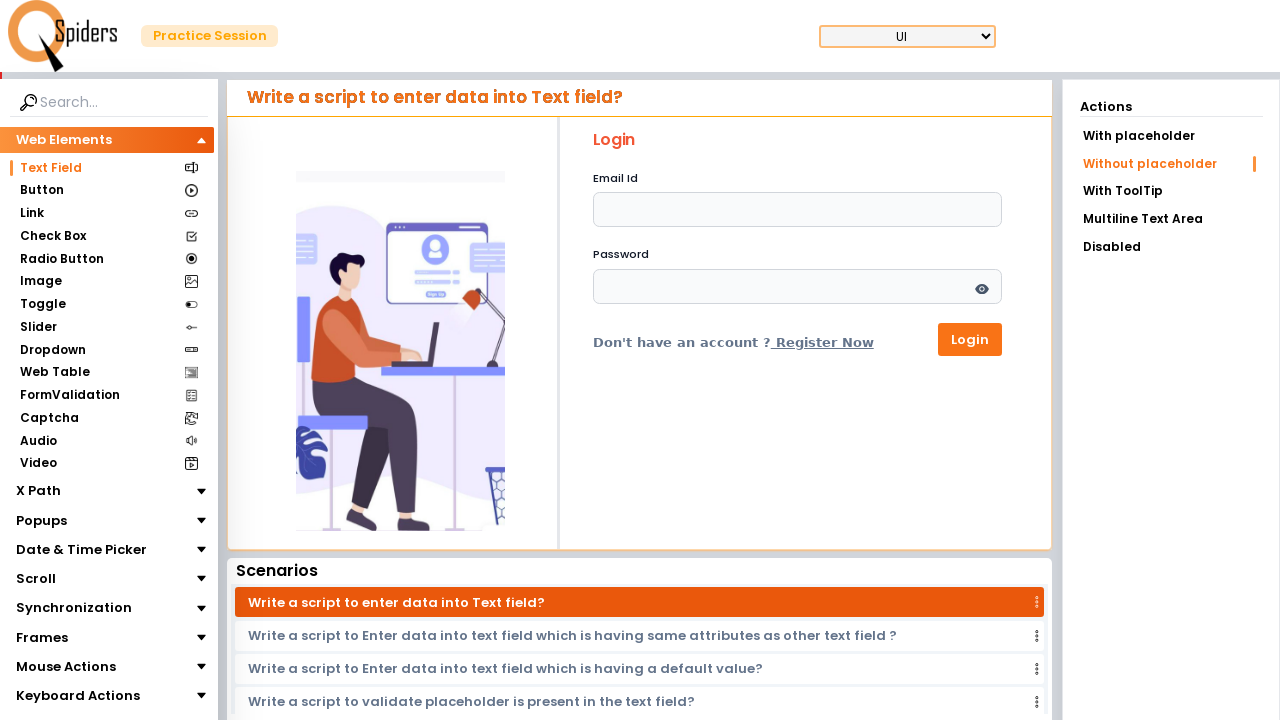